Tests checkbox functionality by selecting Option 2 and Option 3, then verifying the result text displays the selected values

Starting URL: https://kristinek.github.io/site/examples/actions

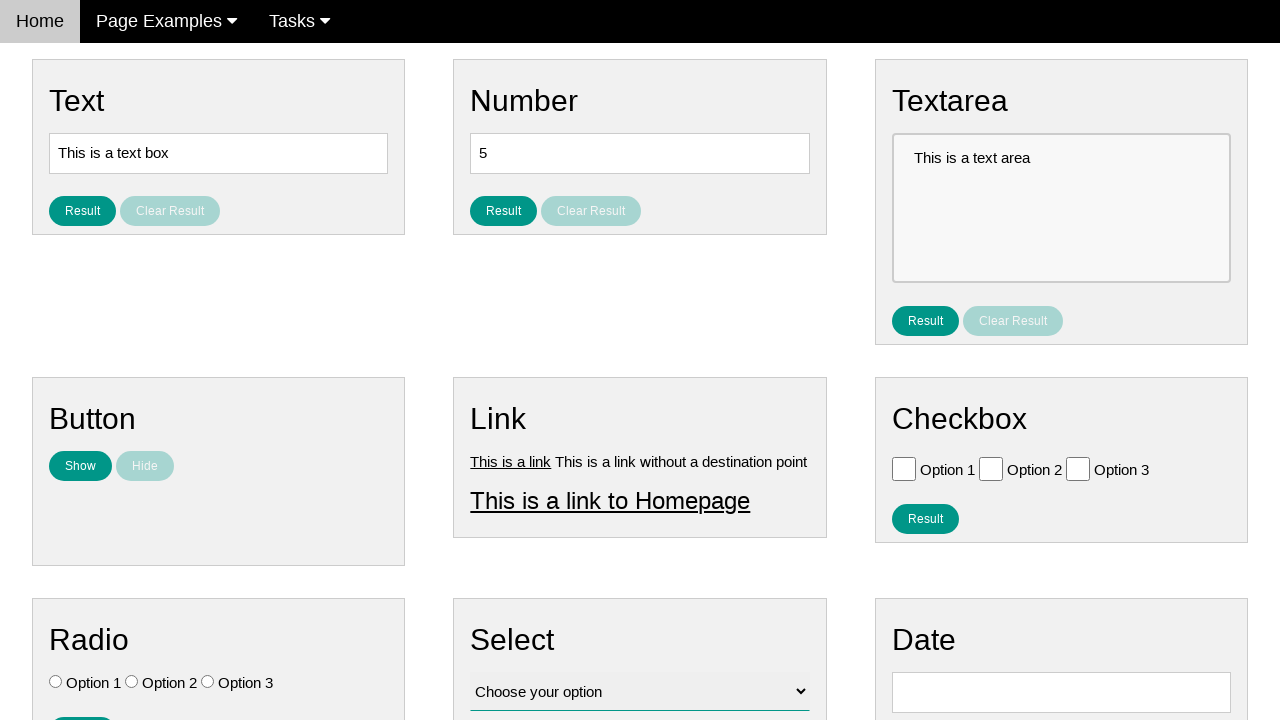

Clicked Option 2 checkbox at (991, 468) on #vfb-6-1
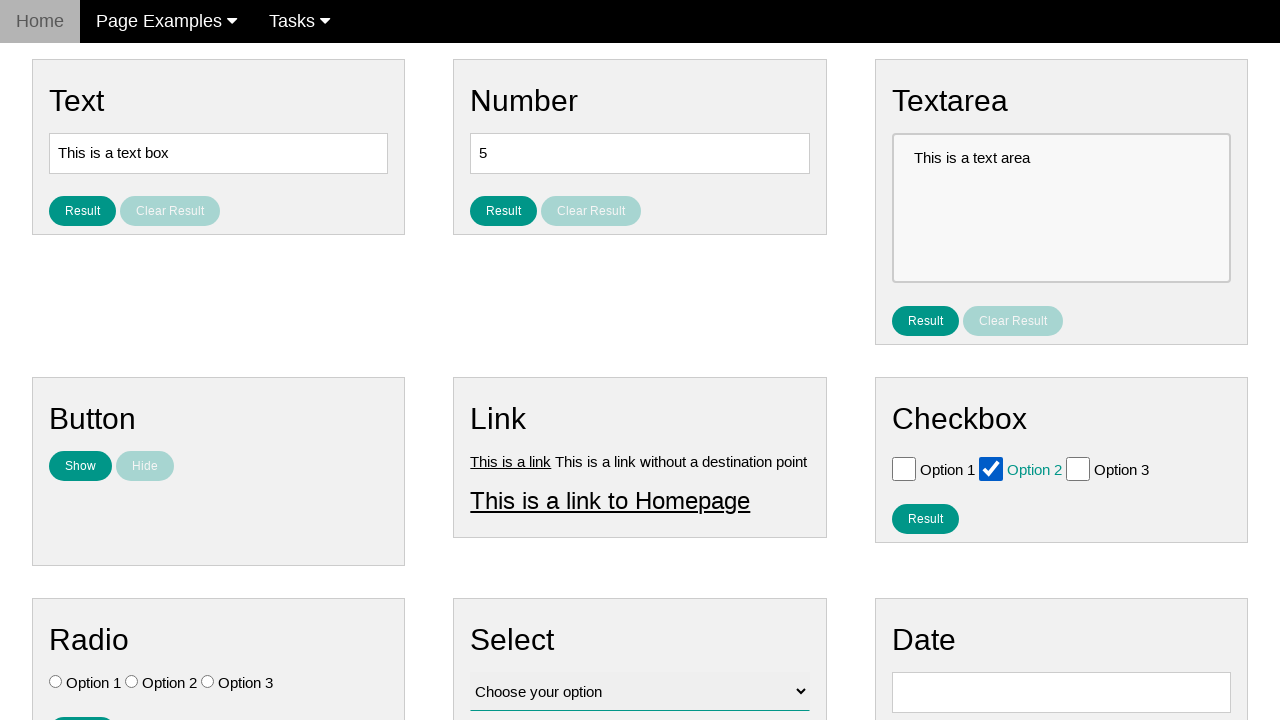

Clicked Option 3 checkbox at (1078, 468) on #vfb-6-2
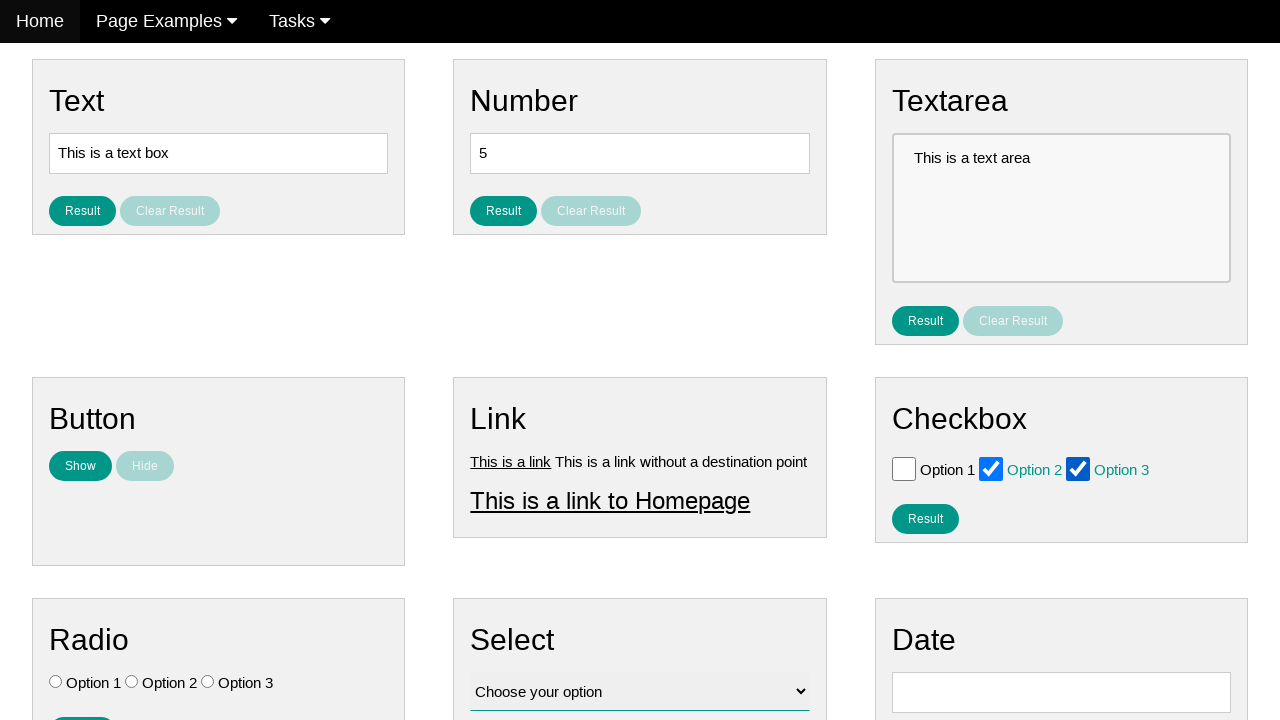

Clicked the result button for checkboxes at (925, 518) on .w3-small#result_button_checkbox
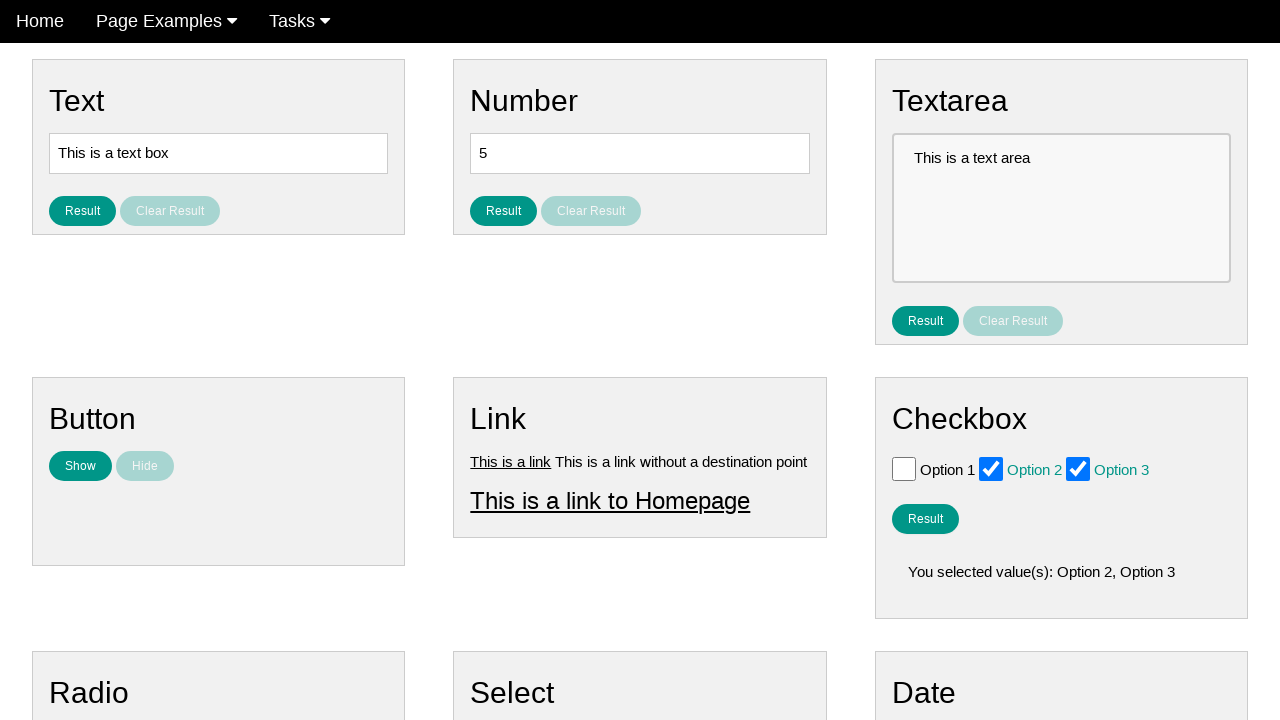

Result text for selected checkboxes displayed
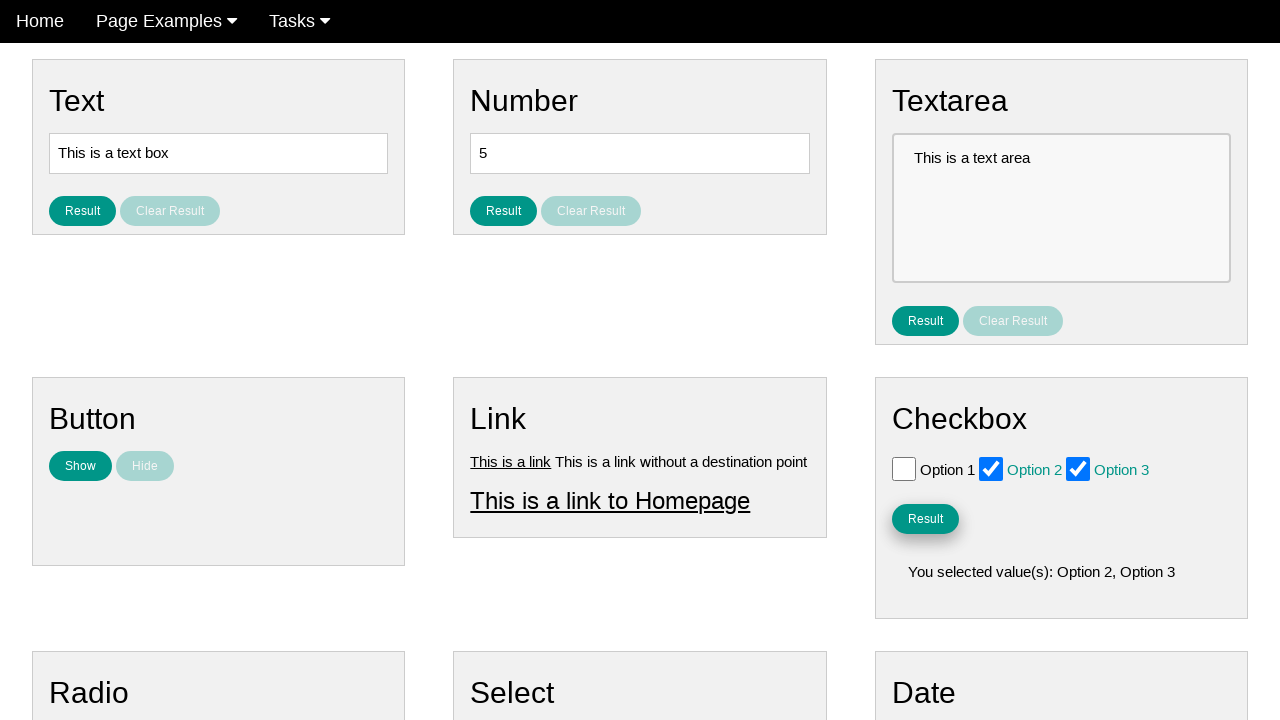

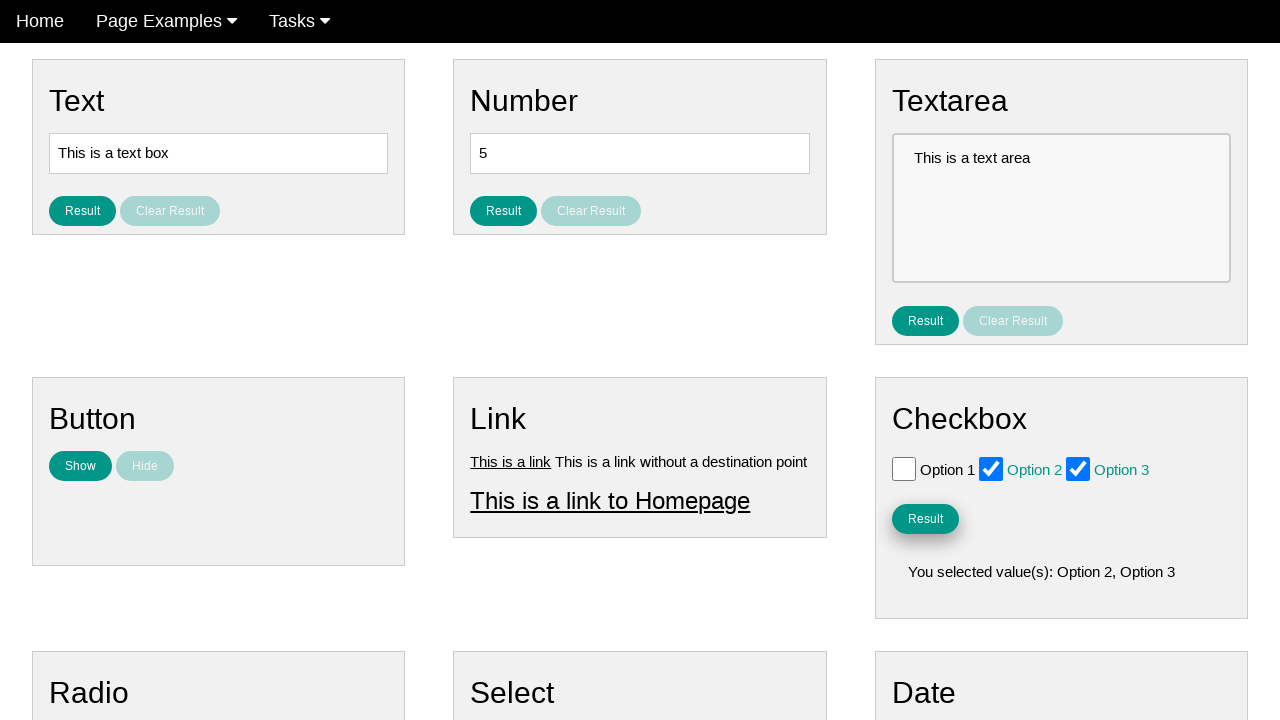